Navigates to W3Schools HTML tables tutorial page and verifies that the sample customers table is present and contains data rows with contact information.

Starting URL: https://www.w3schools.com/html/html_tables.asp

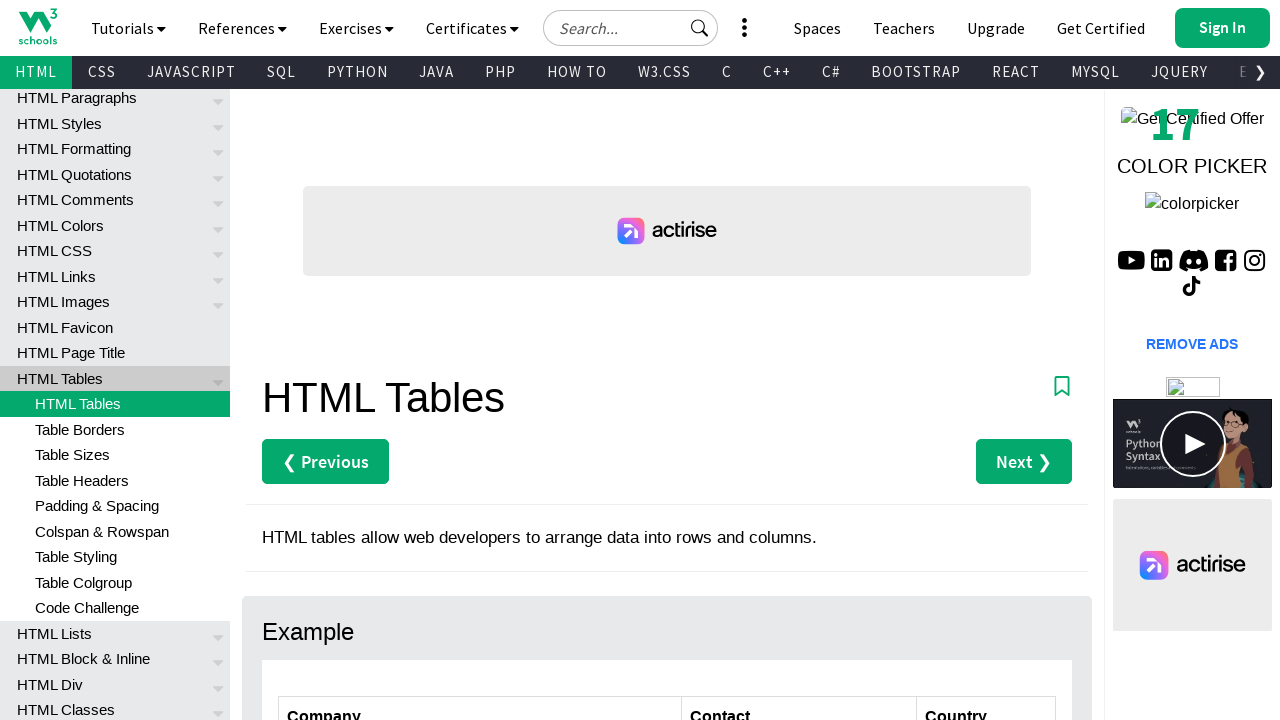

Navigated to W3Schools HTML tables tutorial page
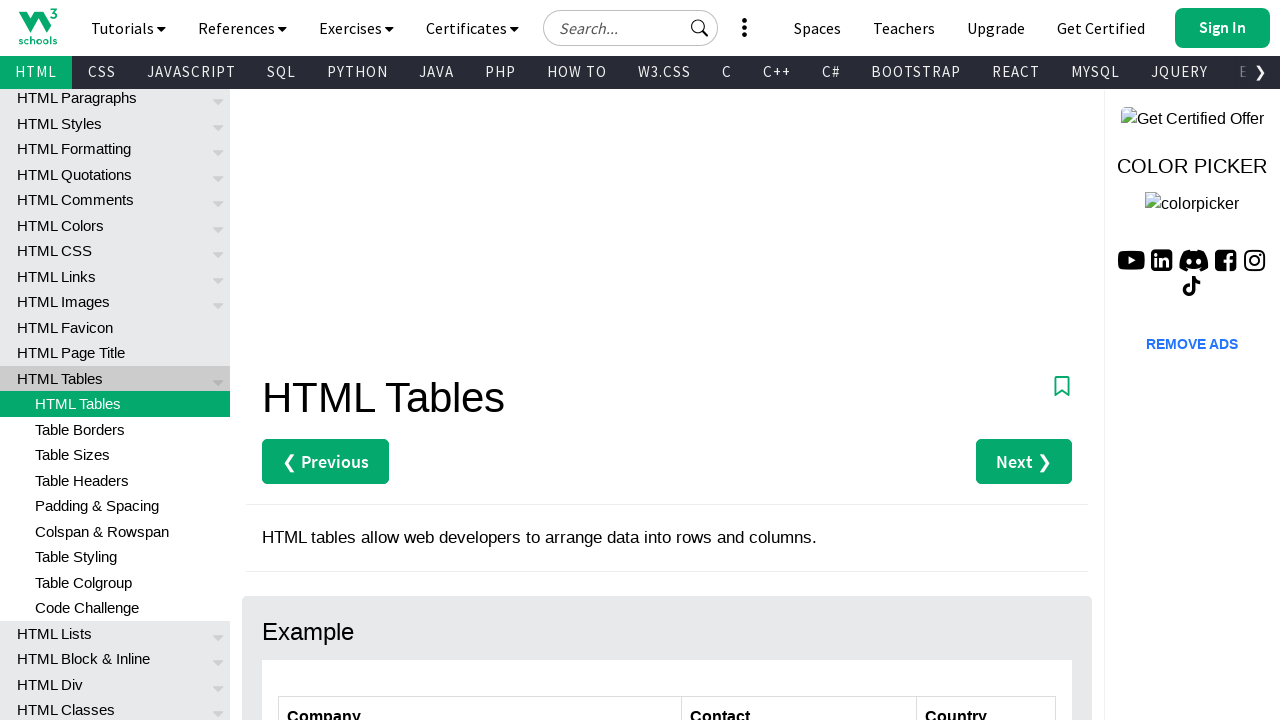

Customers table loaded and became visible
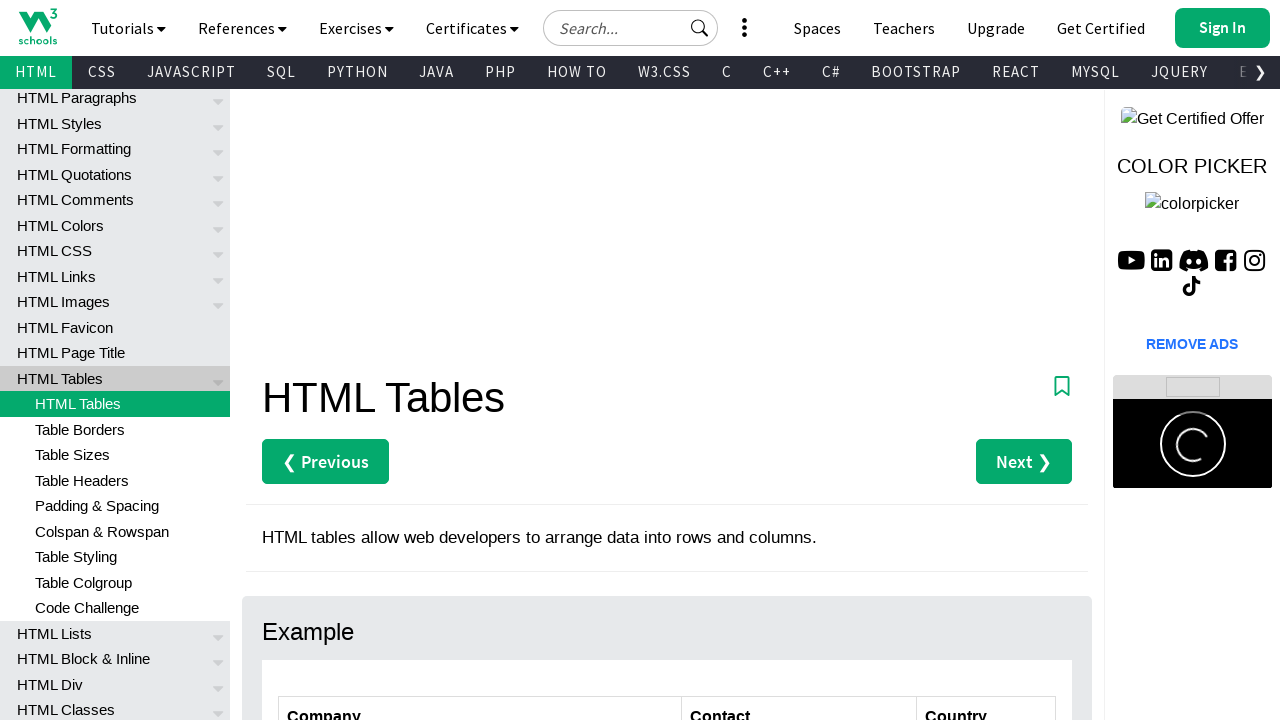

Verified that table data rows with contact names (second column) are present
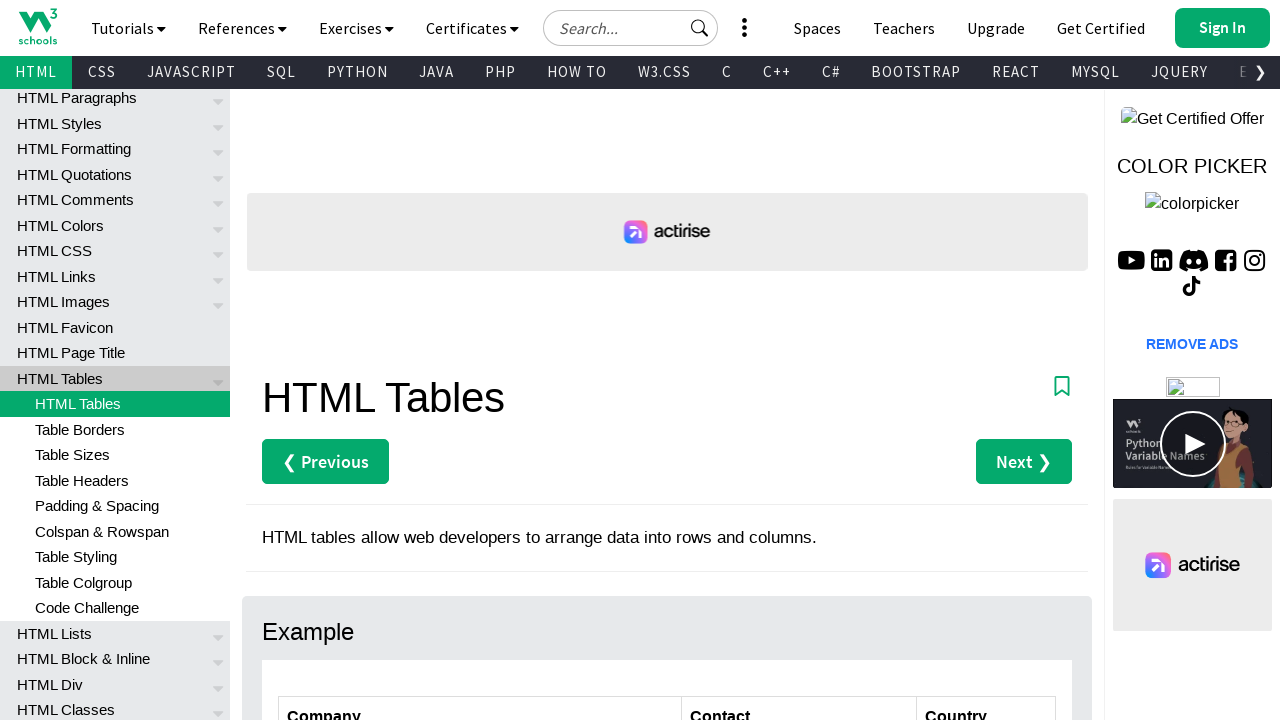

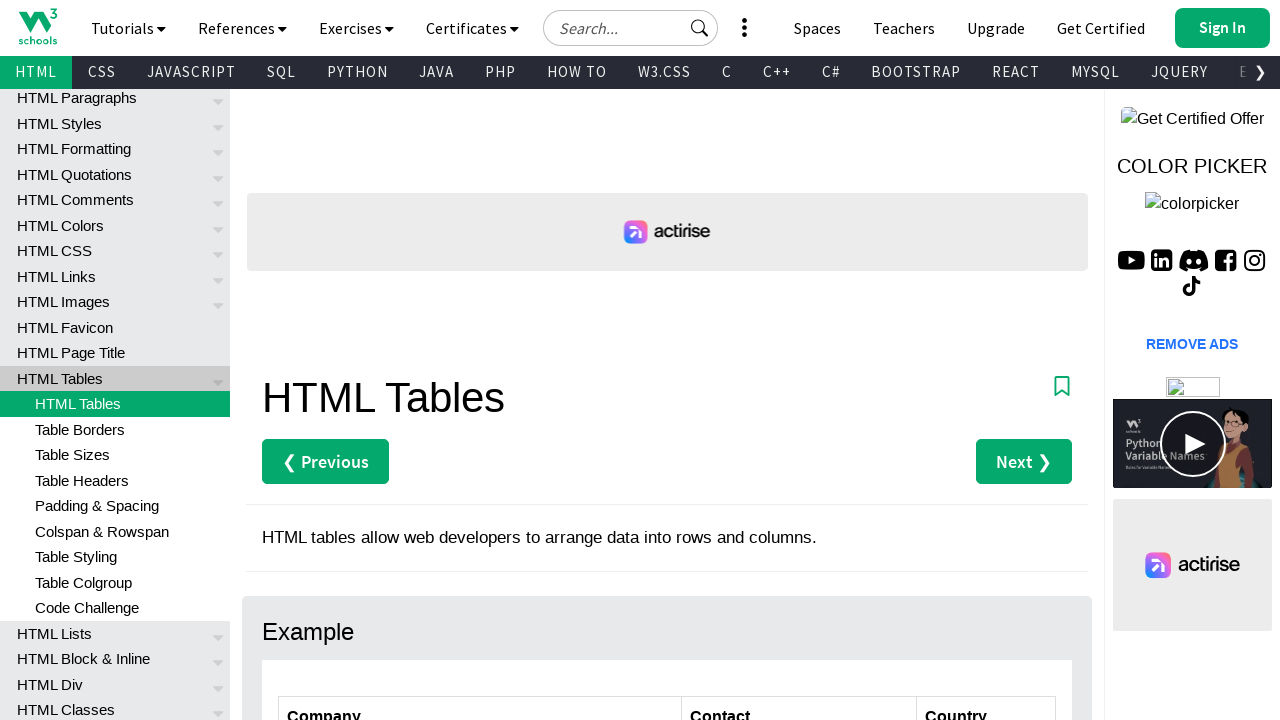